Navigates to a blog website and clicks on the 'Express' label link to view filtered posts

Starting URL: https://annotationz.blogspot.com/

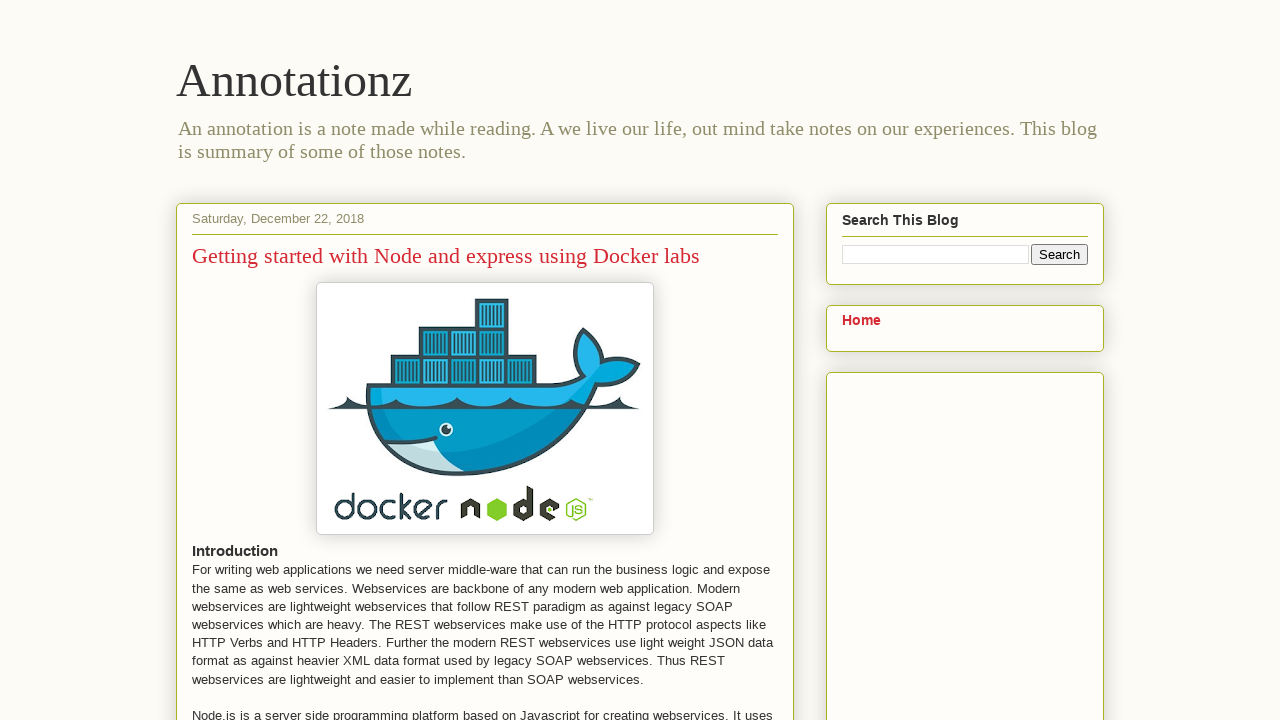

Navigated to annotationz.blogspot.com blog website
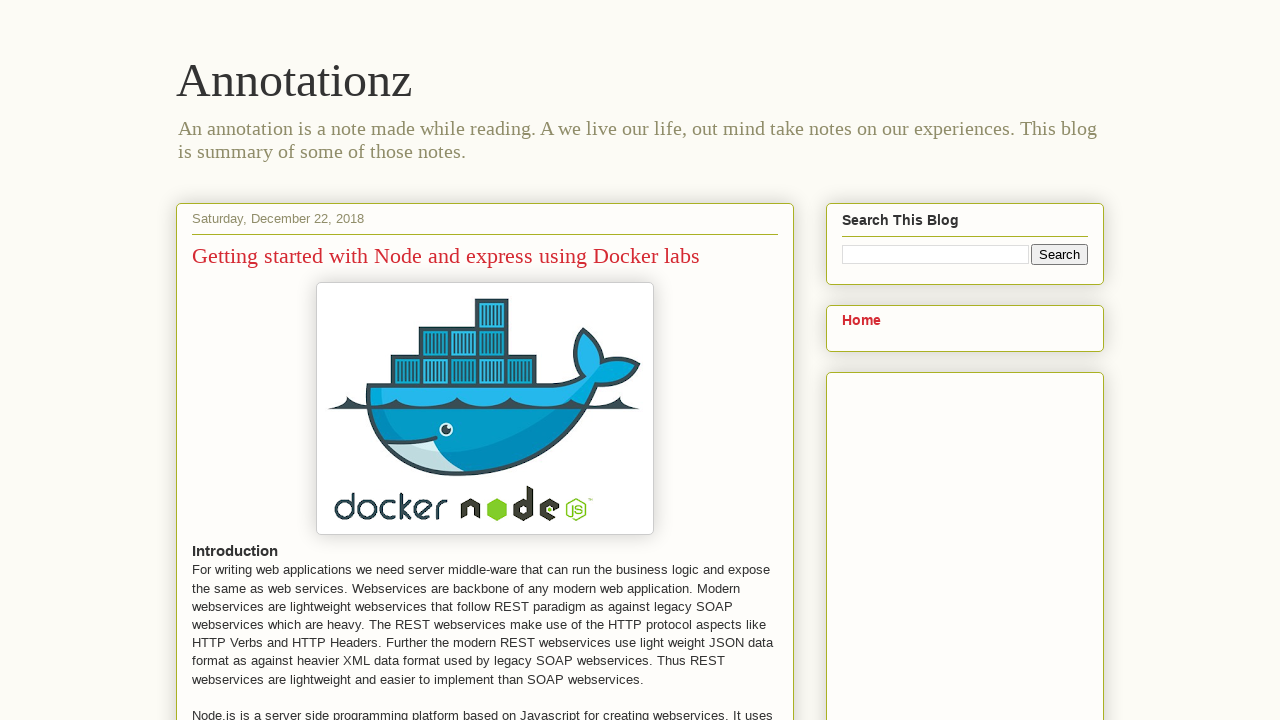

Clicked on the 'Express' label link to view filtered posts at (310, 360) on xpath=//a[contains(@href, '/search/label/Express')]
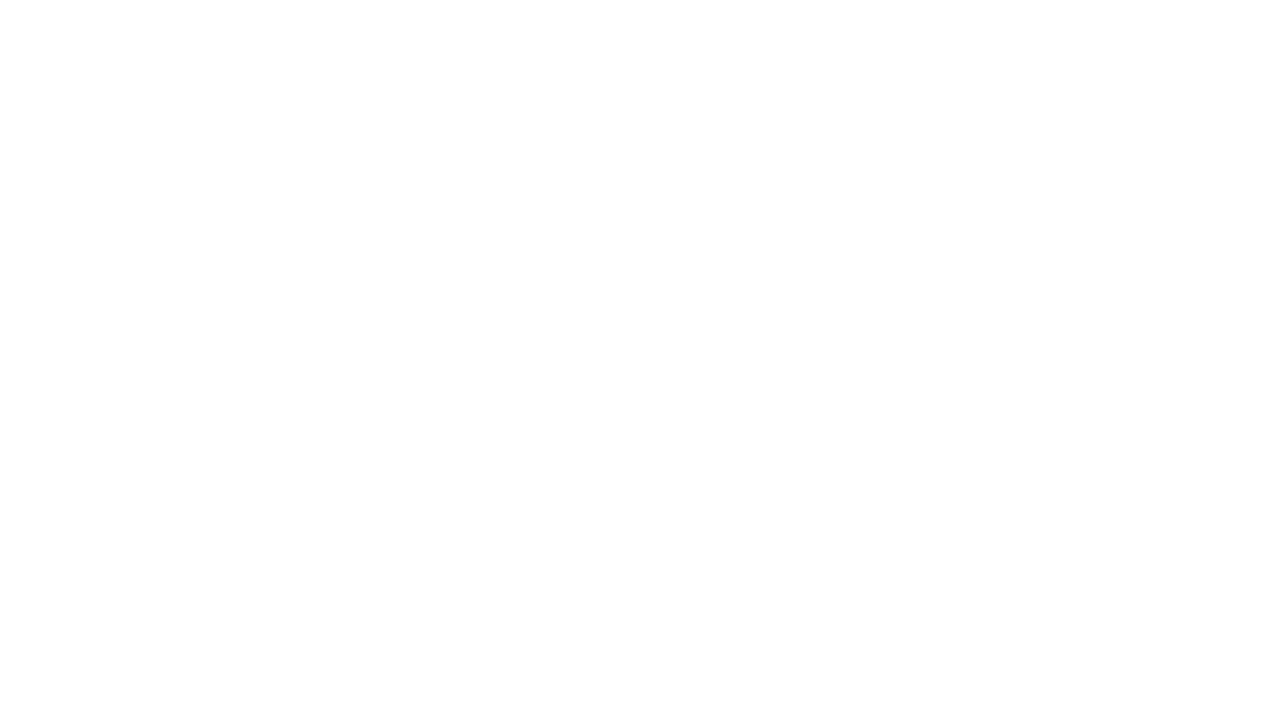

Page loaded after navigation to Express posts
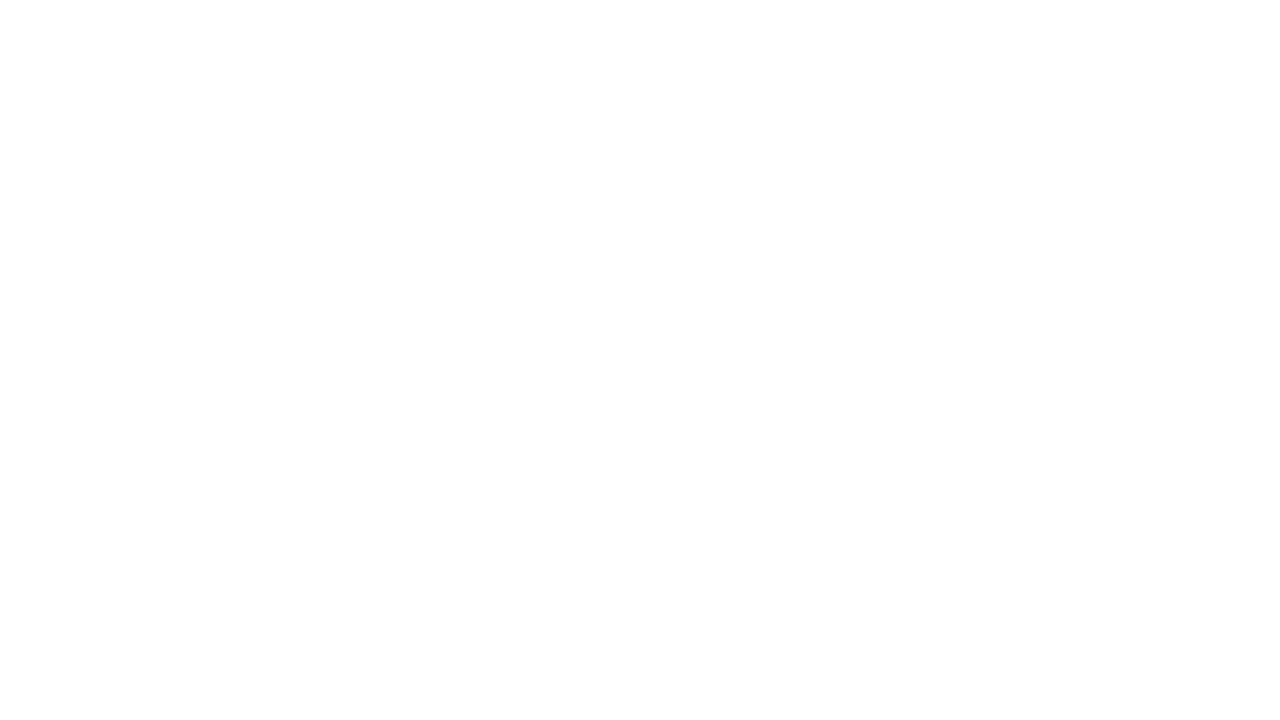

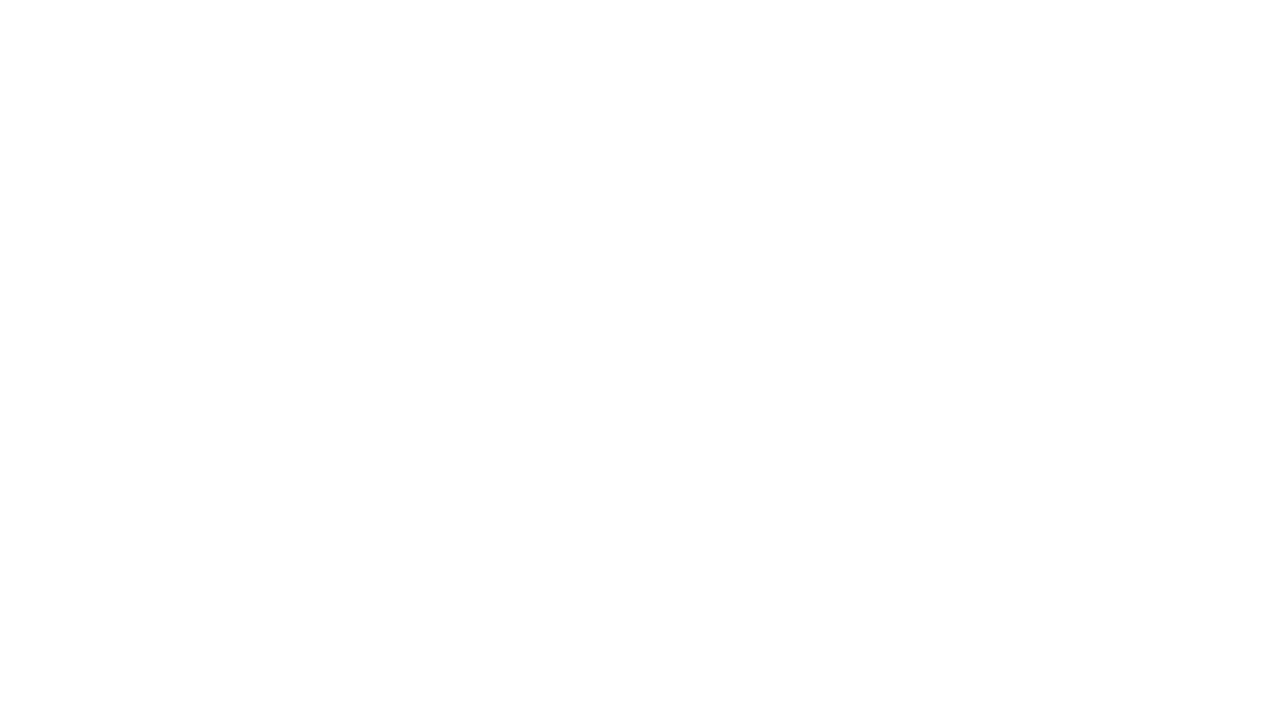